Navigates to FRED's 2-year Treasury bond page, clicks the Max zoom button to show all data, and opens the download menu to access CSV option

Starting URL: https://fred.stlouisfed.org/series/DGS2

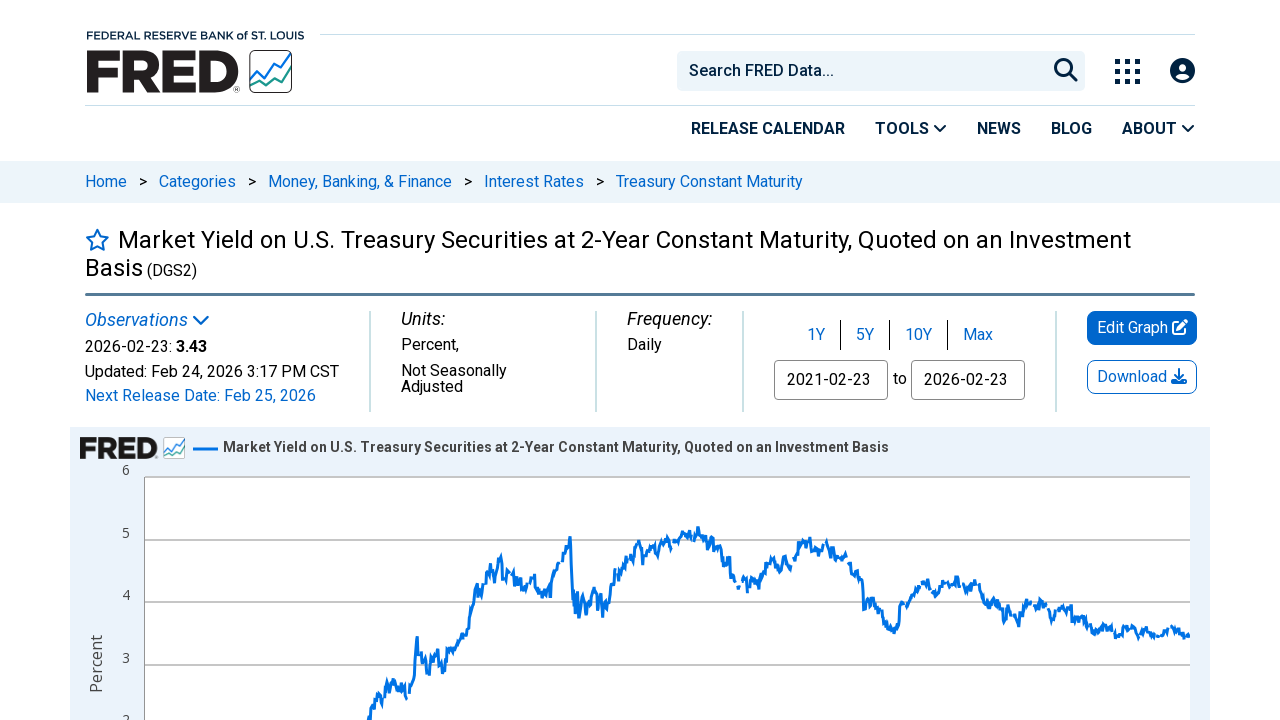

Waited for graph footer to confirm page is fully loaded
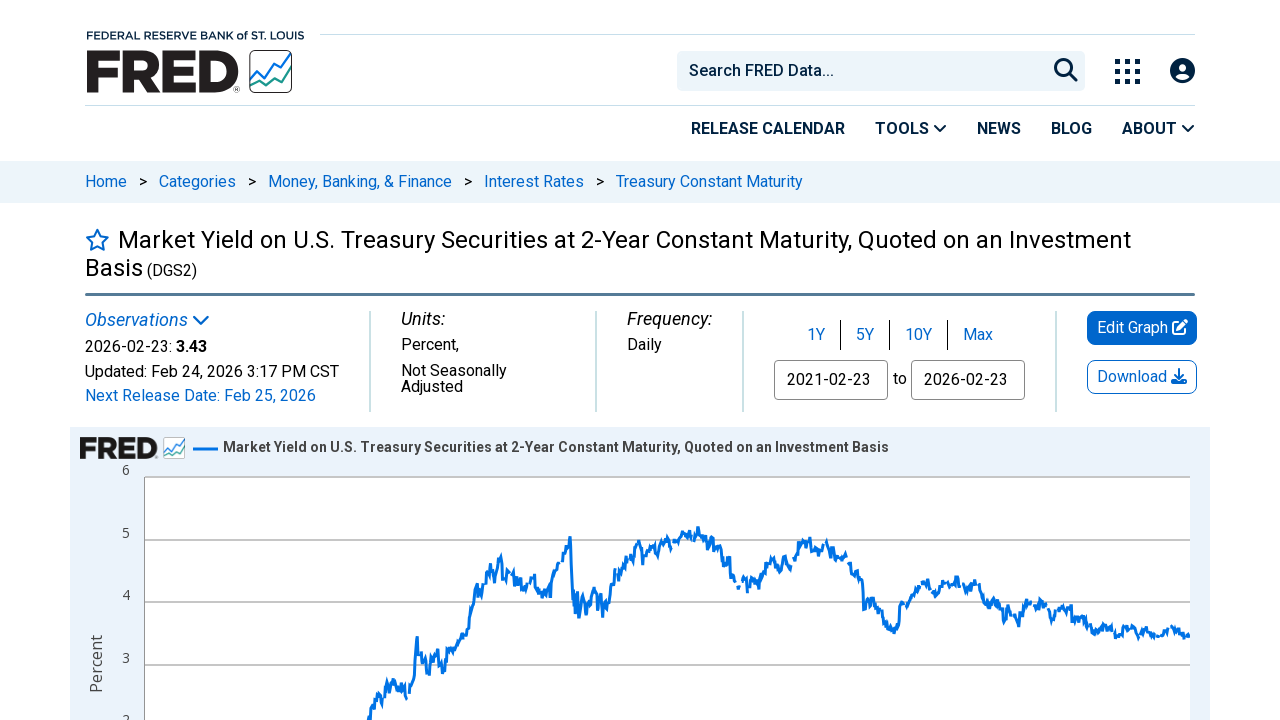

Clicked Max zoom button to display all data at (978, 335) on #zoom-all
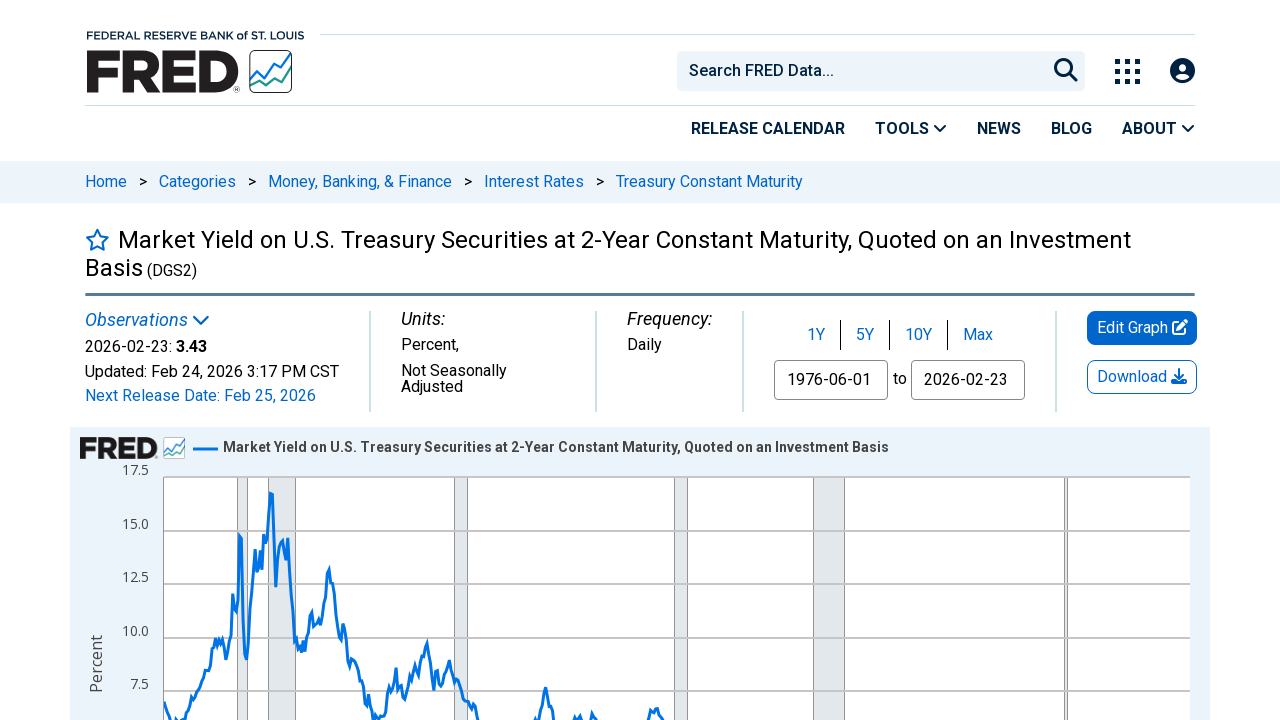

Clicked download button to open download menu at (1142, 377) on #download-button
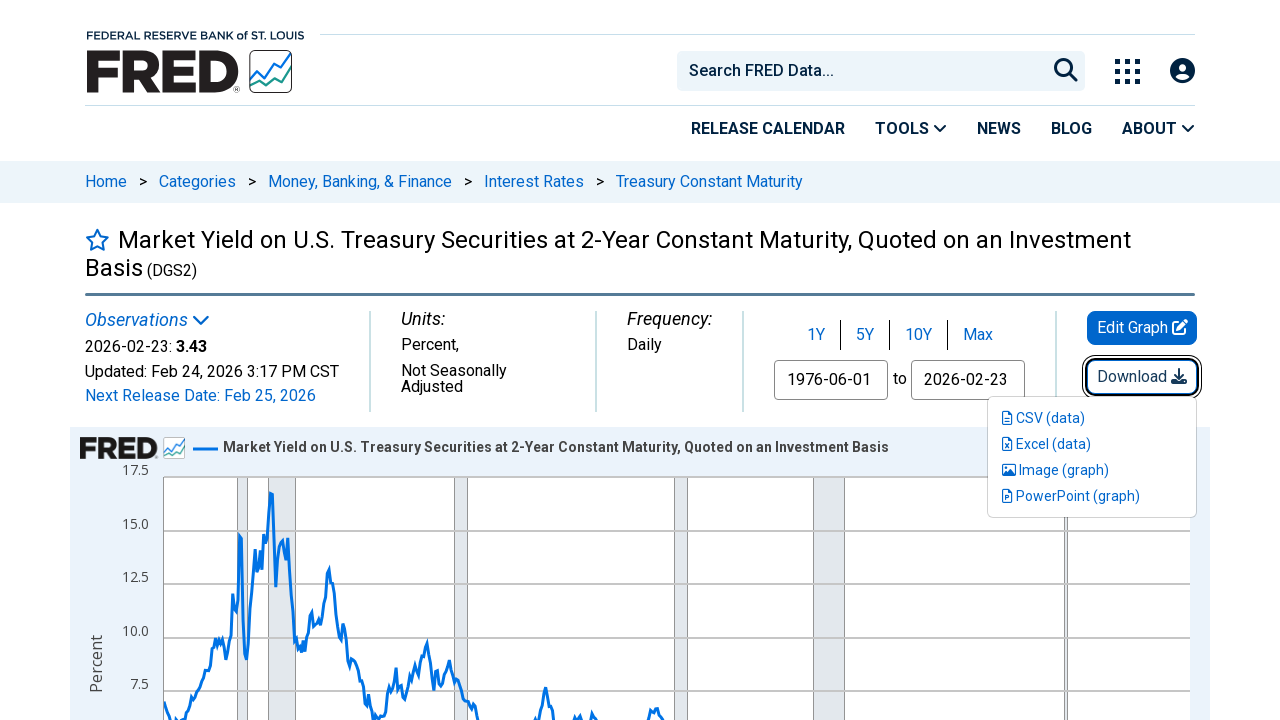

Clicked CSV download option to download data at (1092, 418) on #download-data-csv
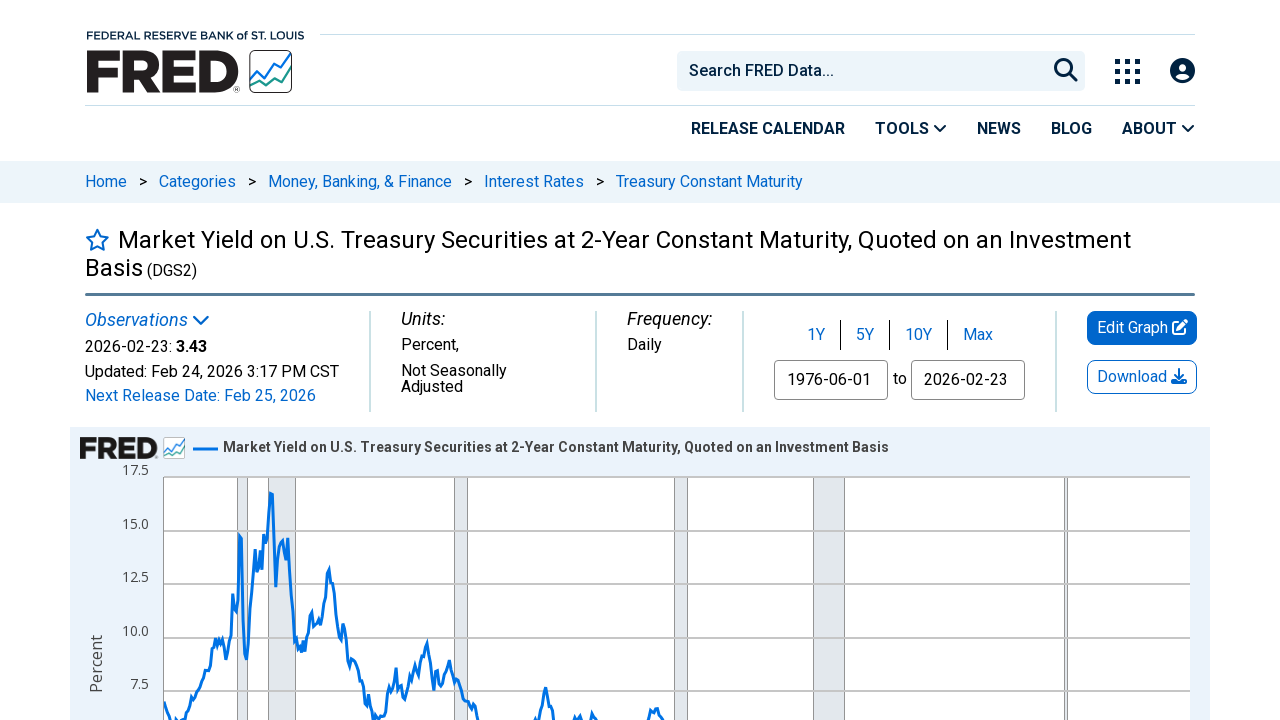

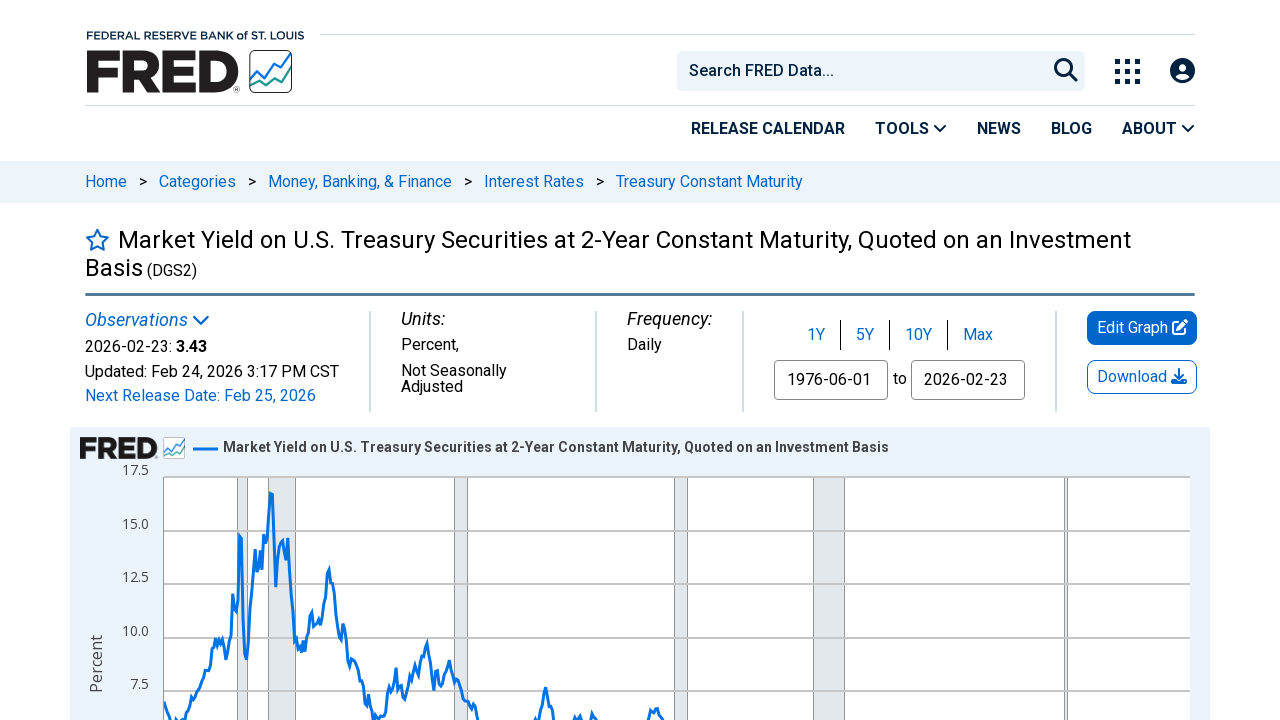